Tests modifying API responses by intercepting the fruits API, adding a new fruit called 'Loquat' to the response, and verifying it appears on the page

Starting URL: https://demo.playwright.dev/api-mocking

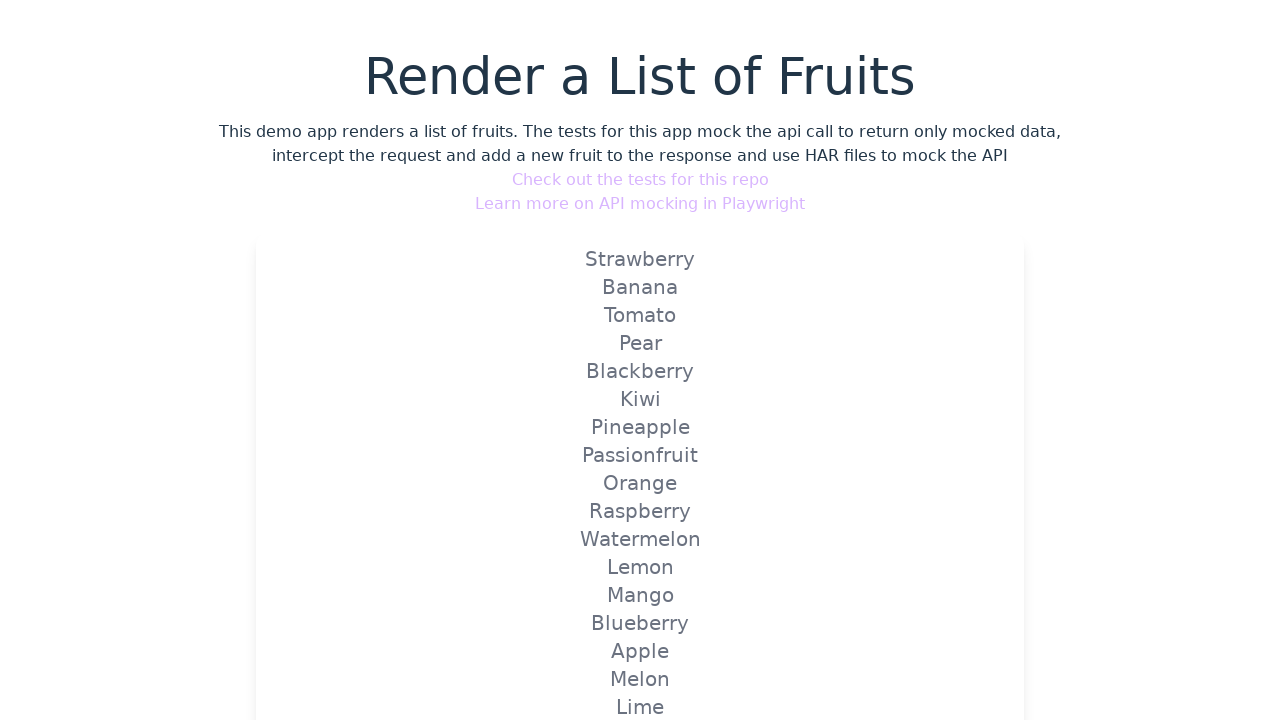

Set up route handler to intercept and modify fruits API response by adding 'Loquat'
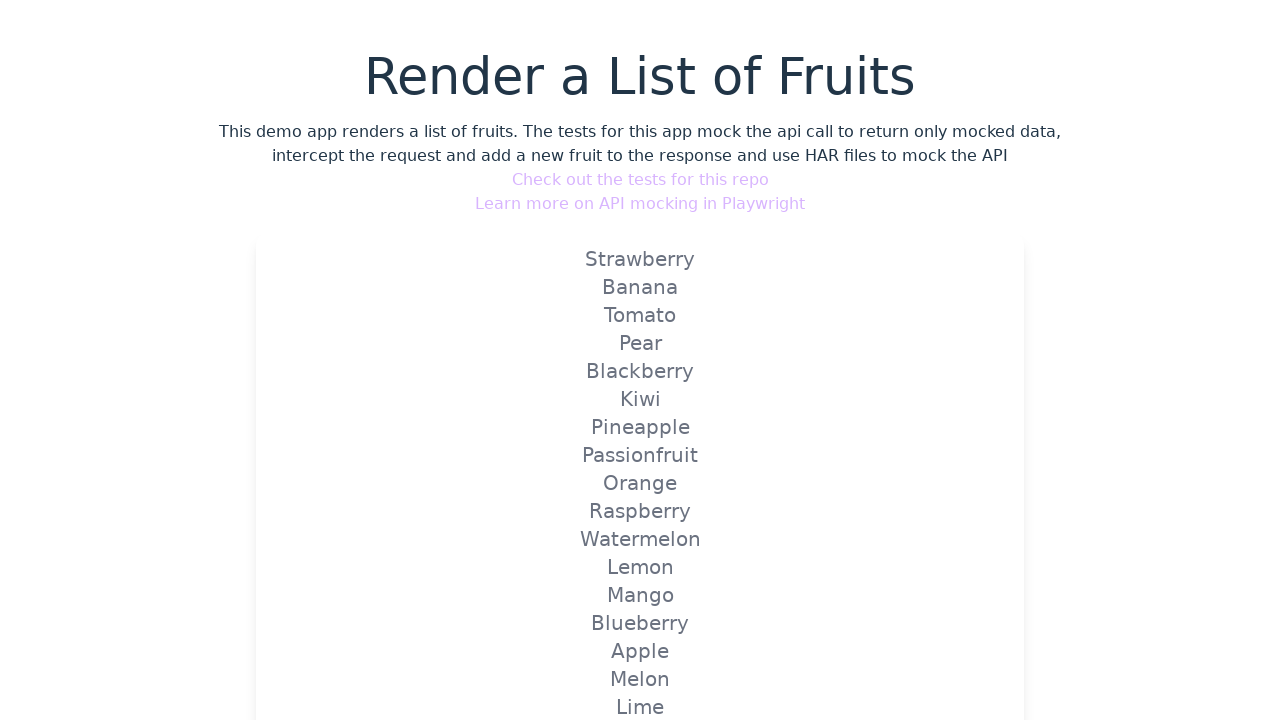

Navigated to API mocking demo page
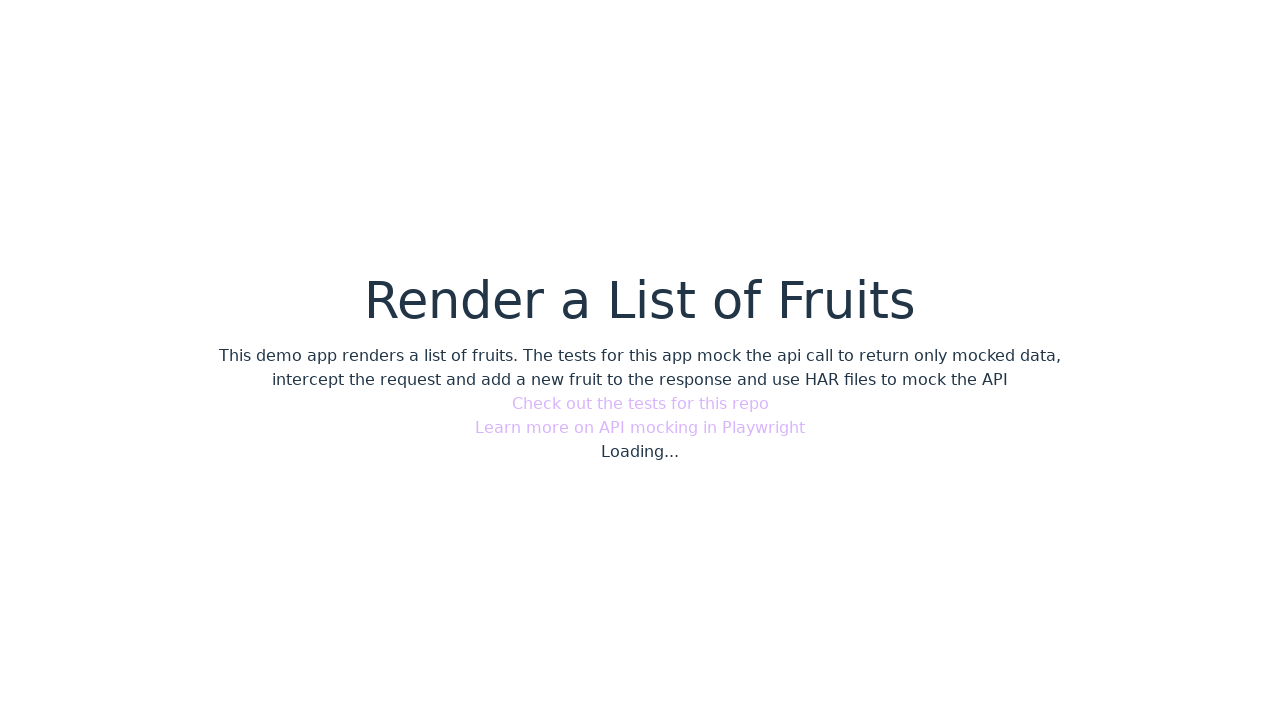

Verified that 'Loquat' appears on the page from modified API response
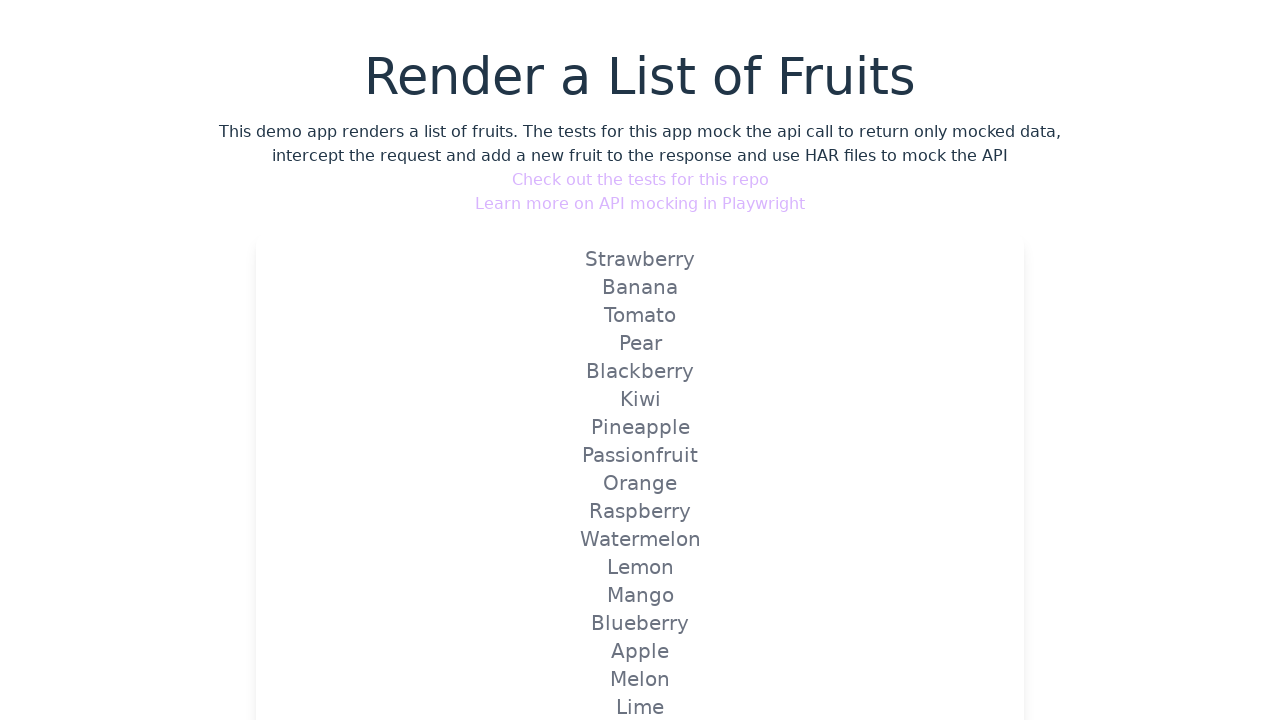

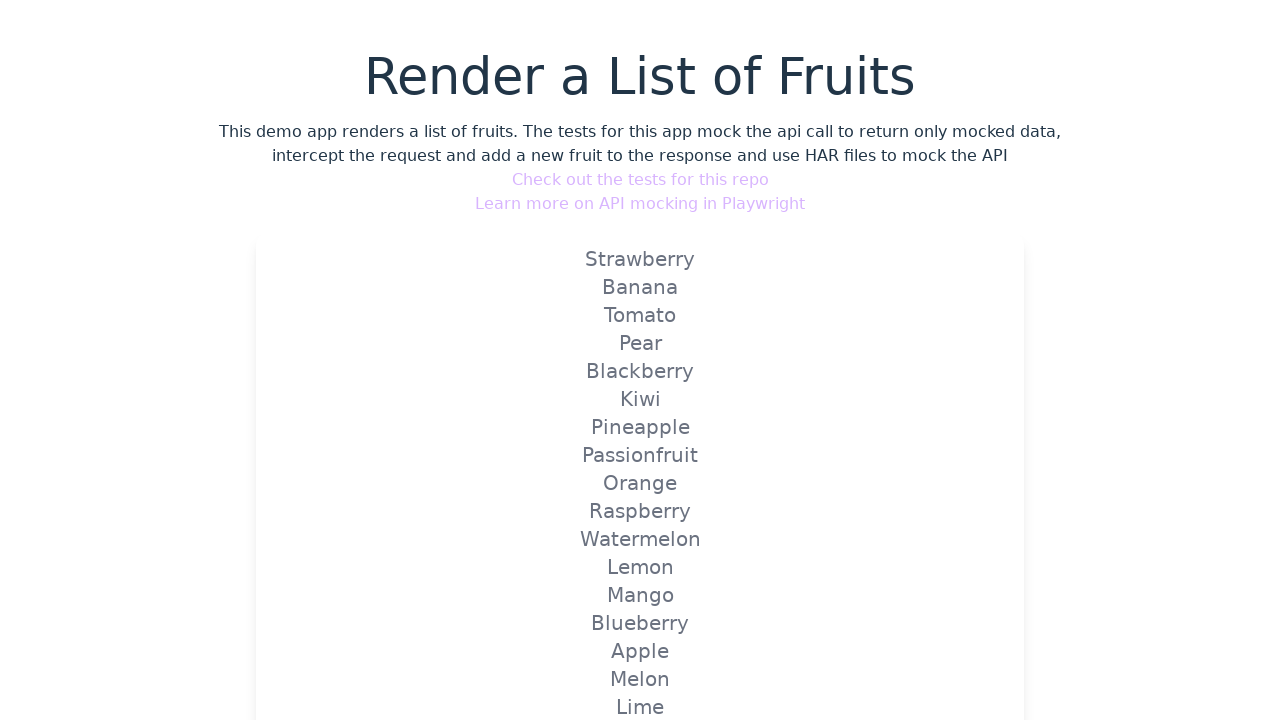